Tests that leaving password field empty while providing username displays the error message "Epic sadface: Password is required"

Starting URL: https://www.saucedemo.com

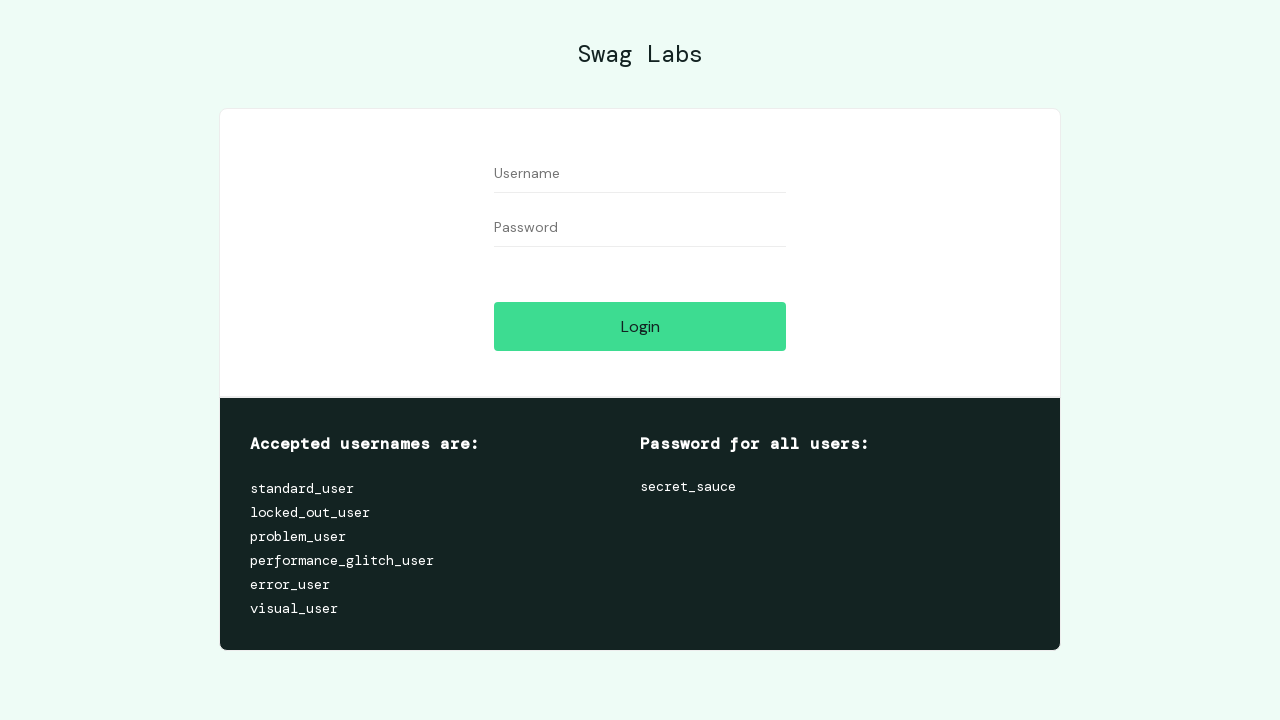

Filled username field with 'standard_user' on #user-name
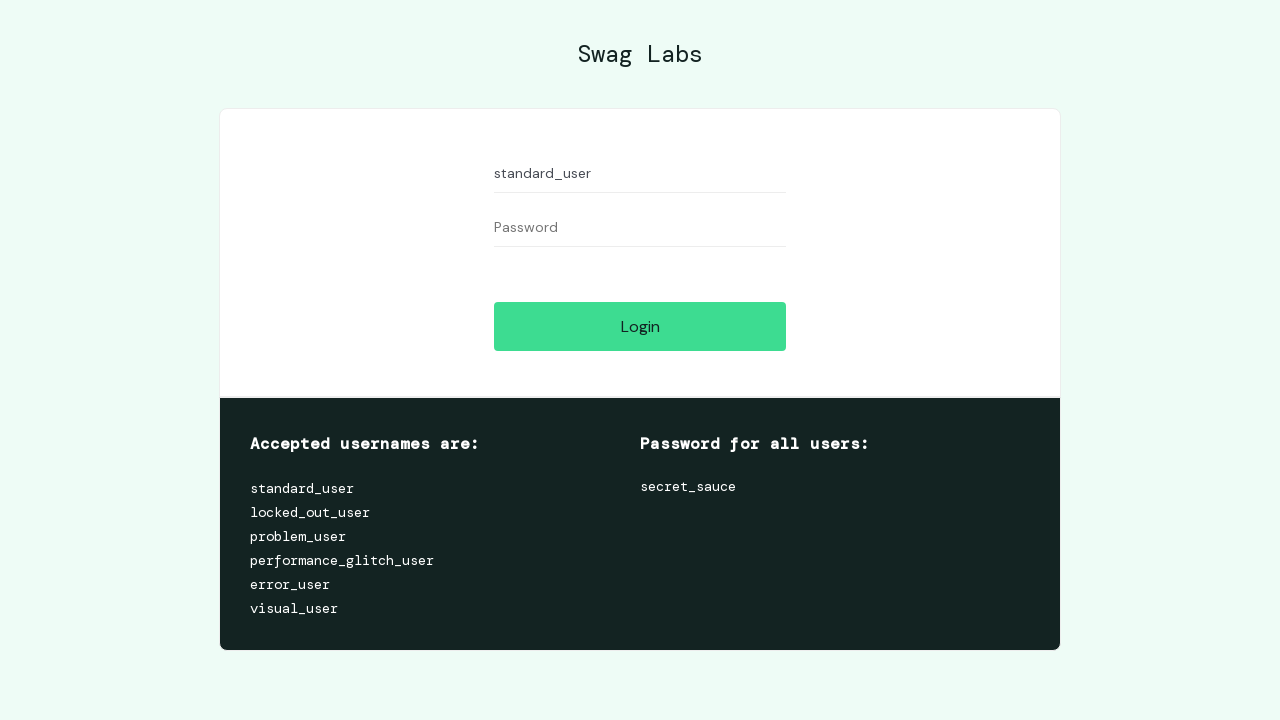

Clicked login button with empty password field at (640, 326) on #login-button
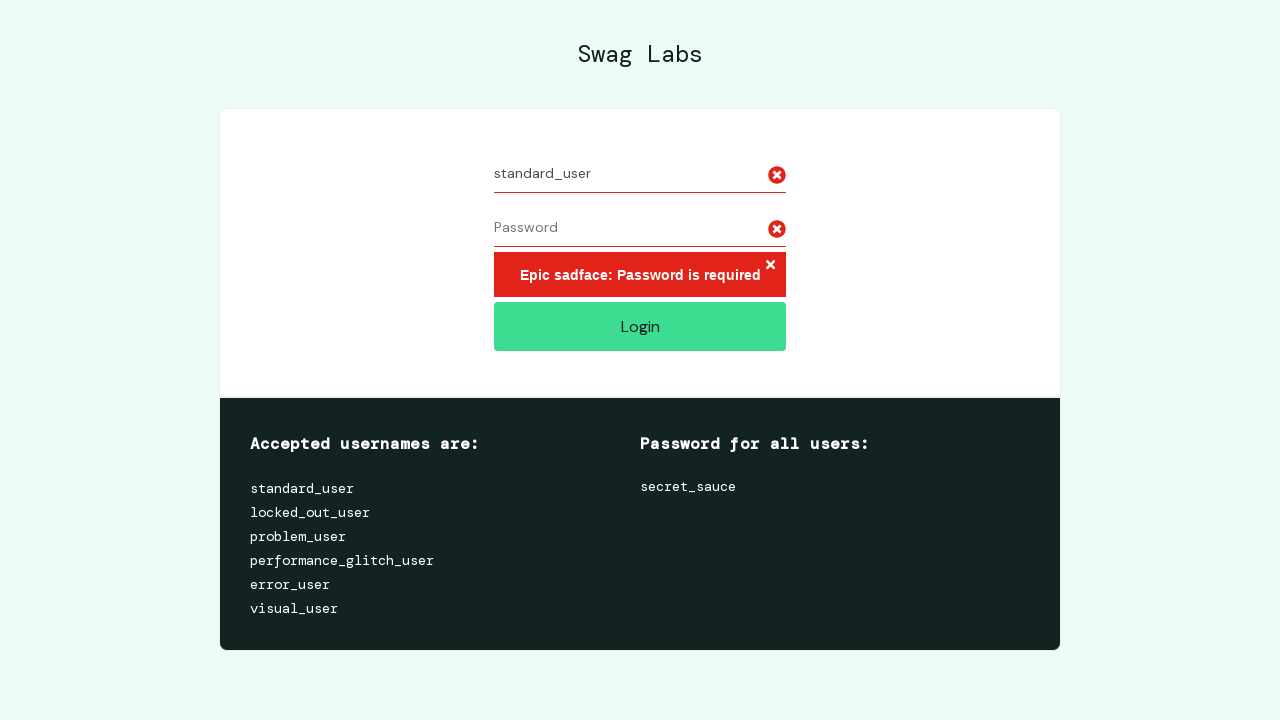

Located error message element
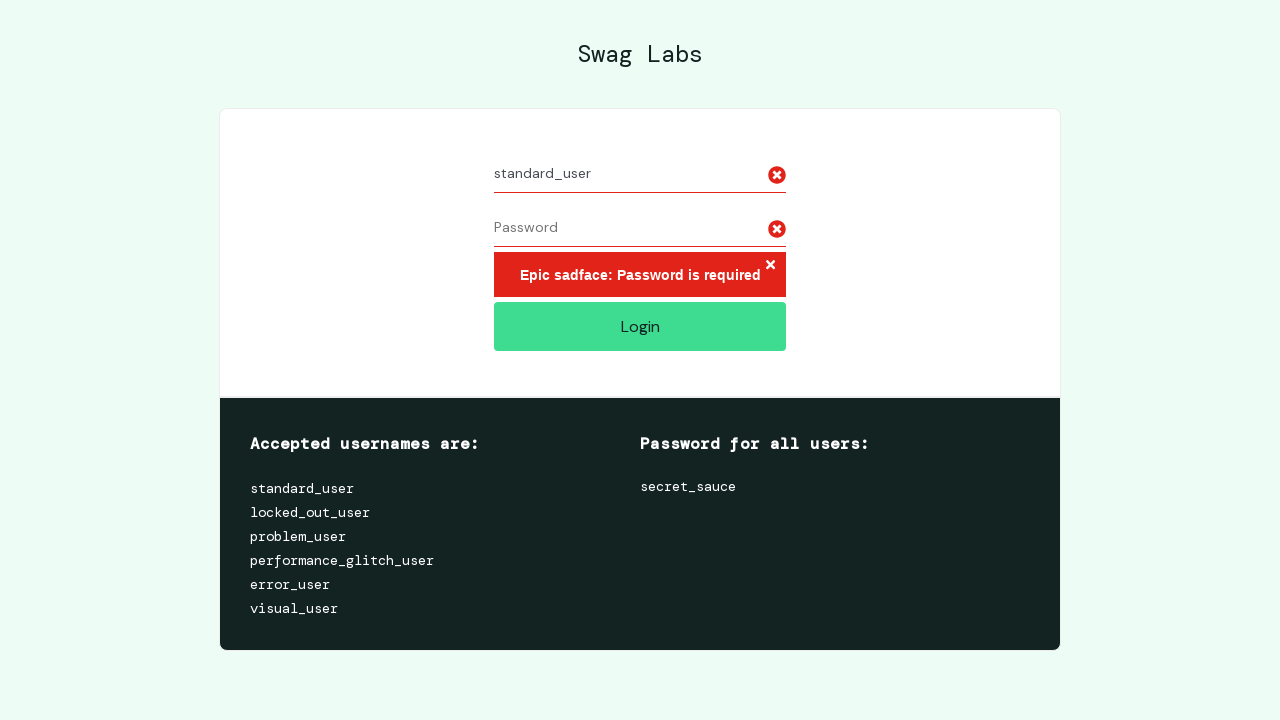

Verified error message 'Epic sadface: Password is required' is displayed
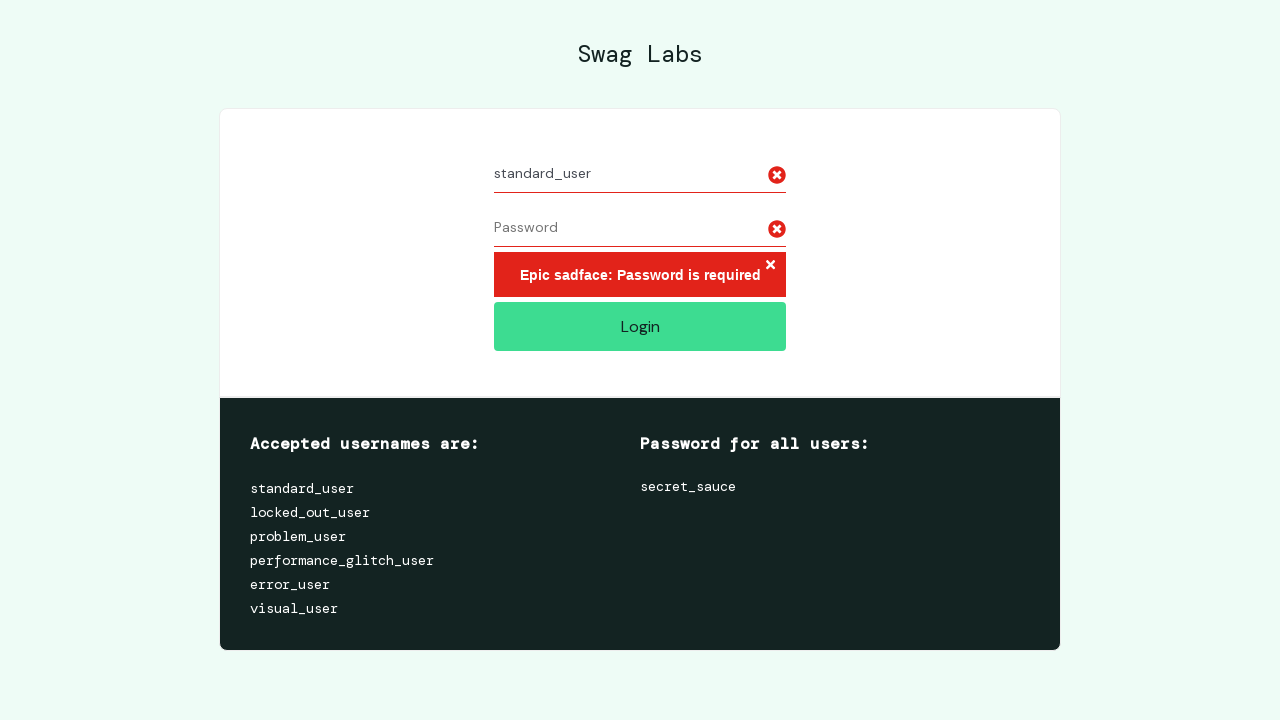

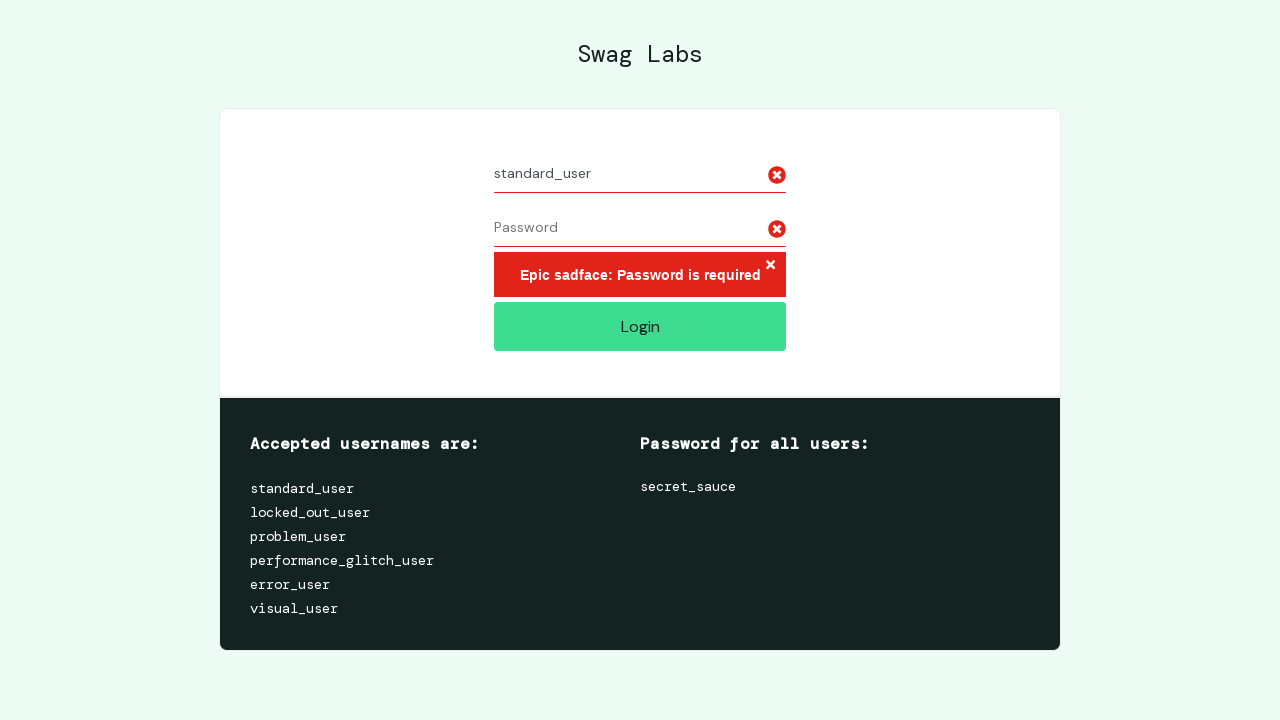